Tests checkbox functionality by iterating through all checkboxes, clicking each one, and verifying their selection state

Starting URL: https://rahulshettyacademy.com/dropdownsPractise

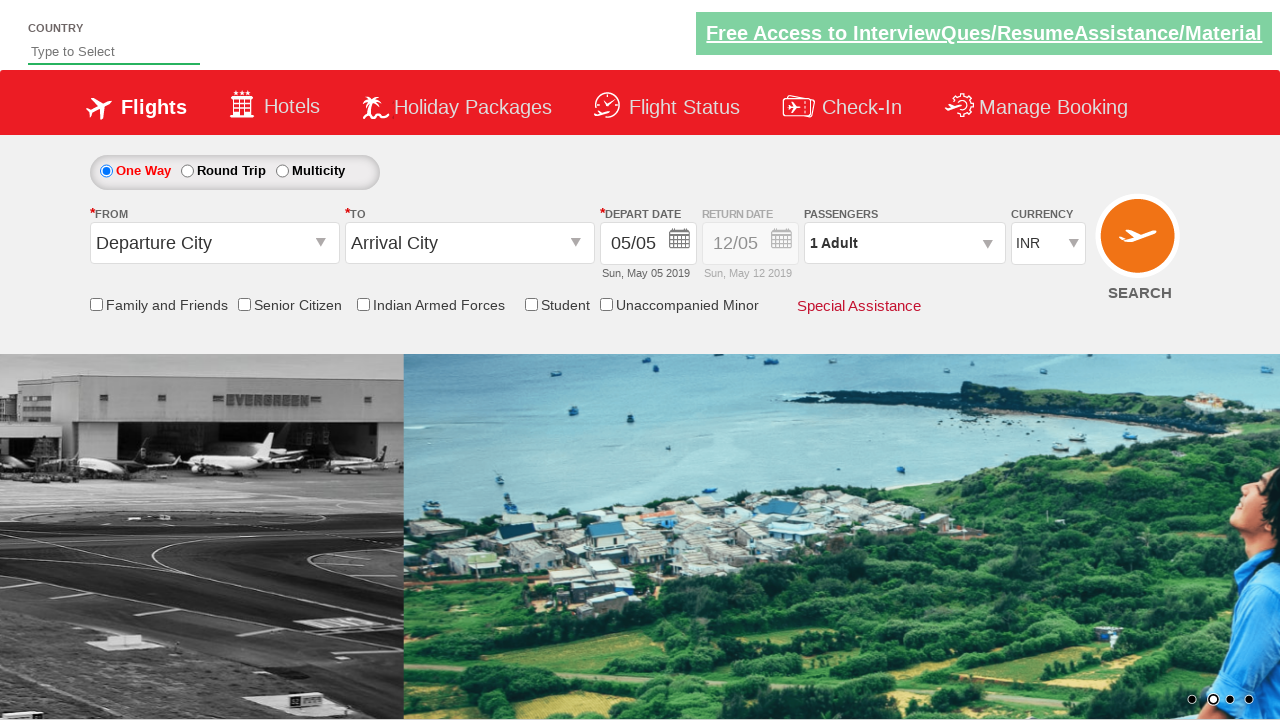

Navigated to checkbox practice page
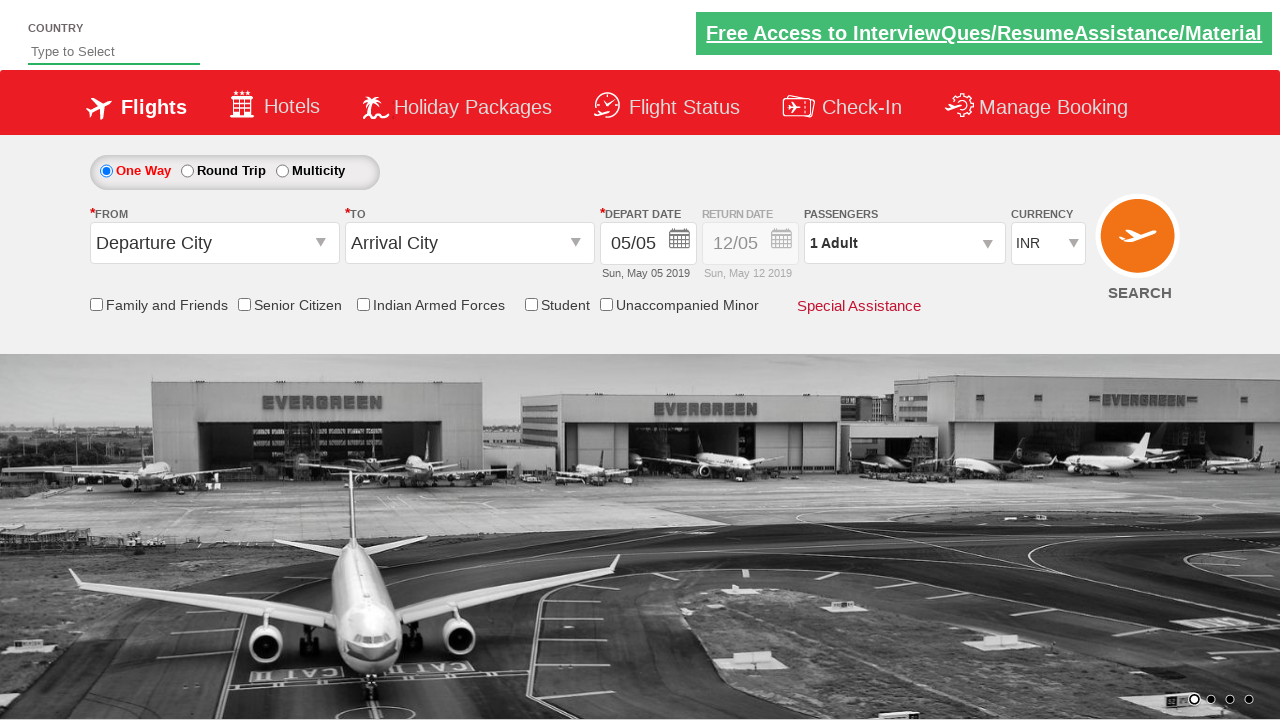

Located all checkboxes on the page
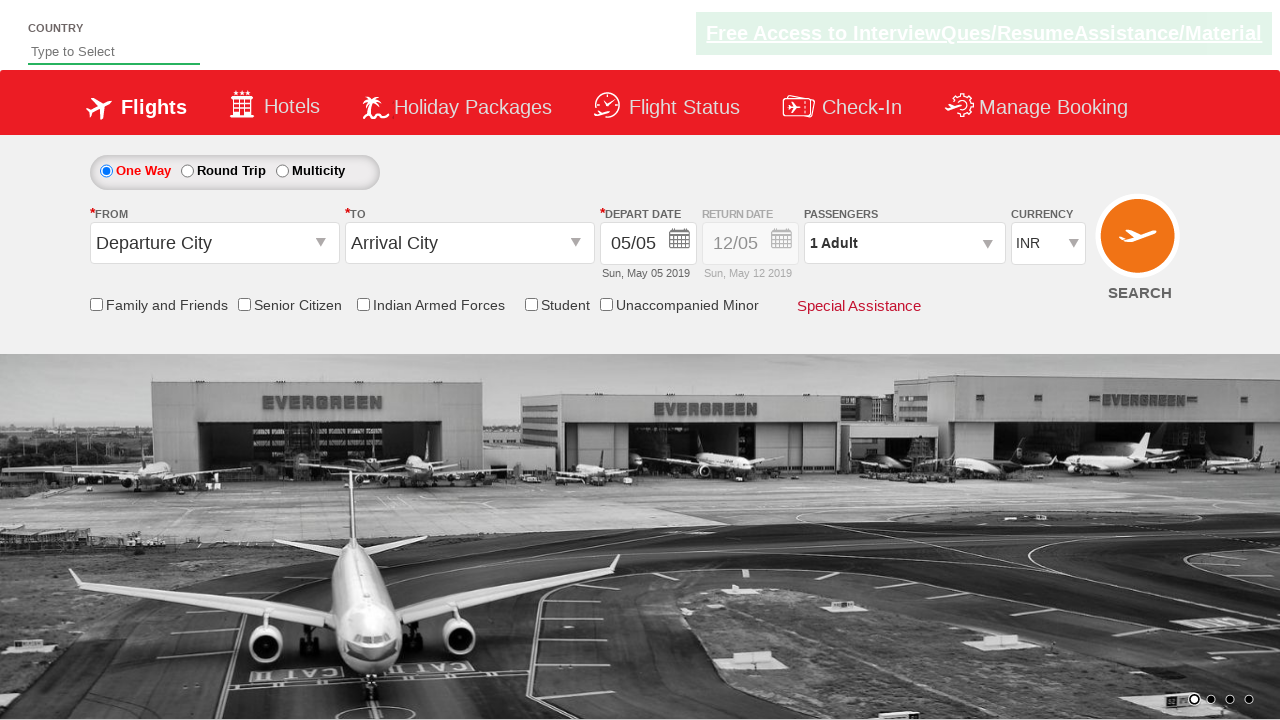

Located all checkbox labels on the page
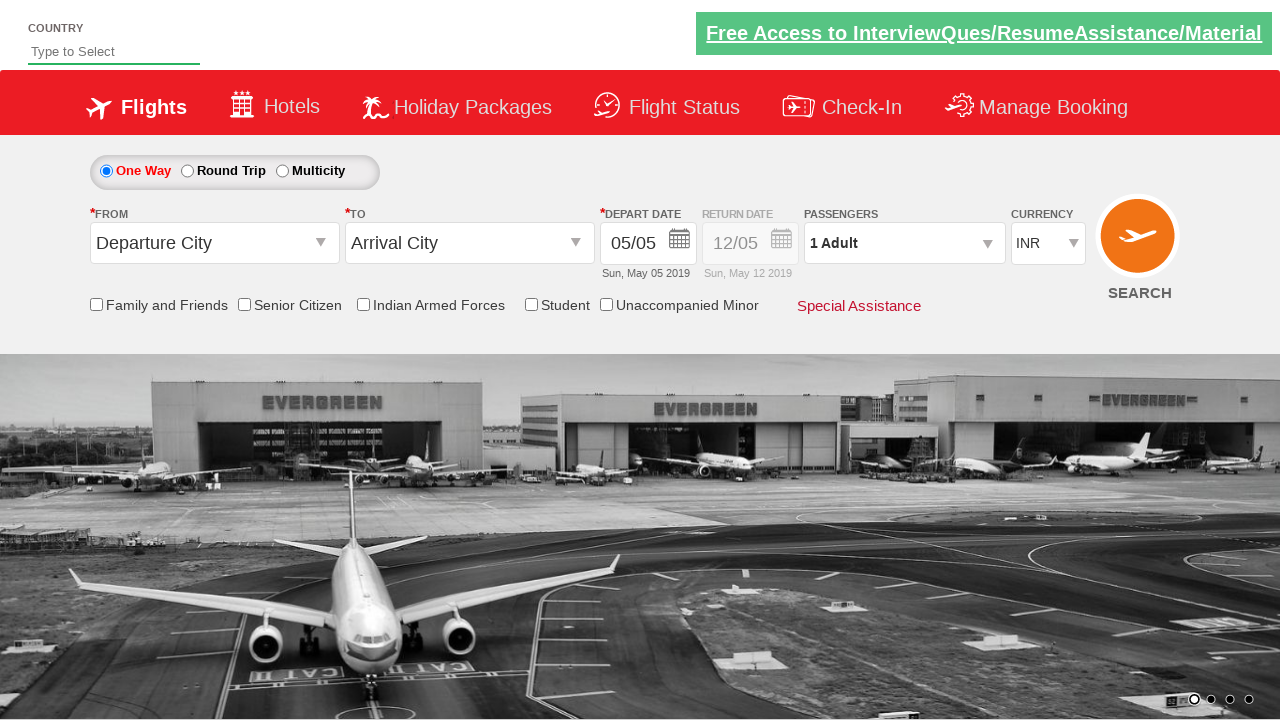

Clicked checkbox 0 at (96, 304) on #discount-checkbox div input >> nth=0
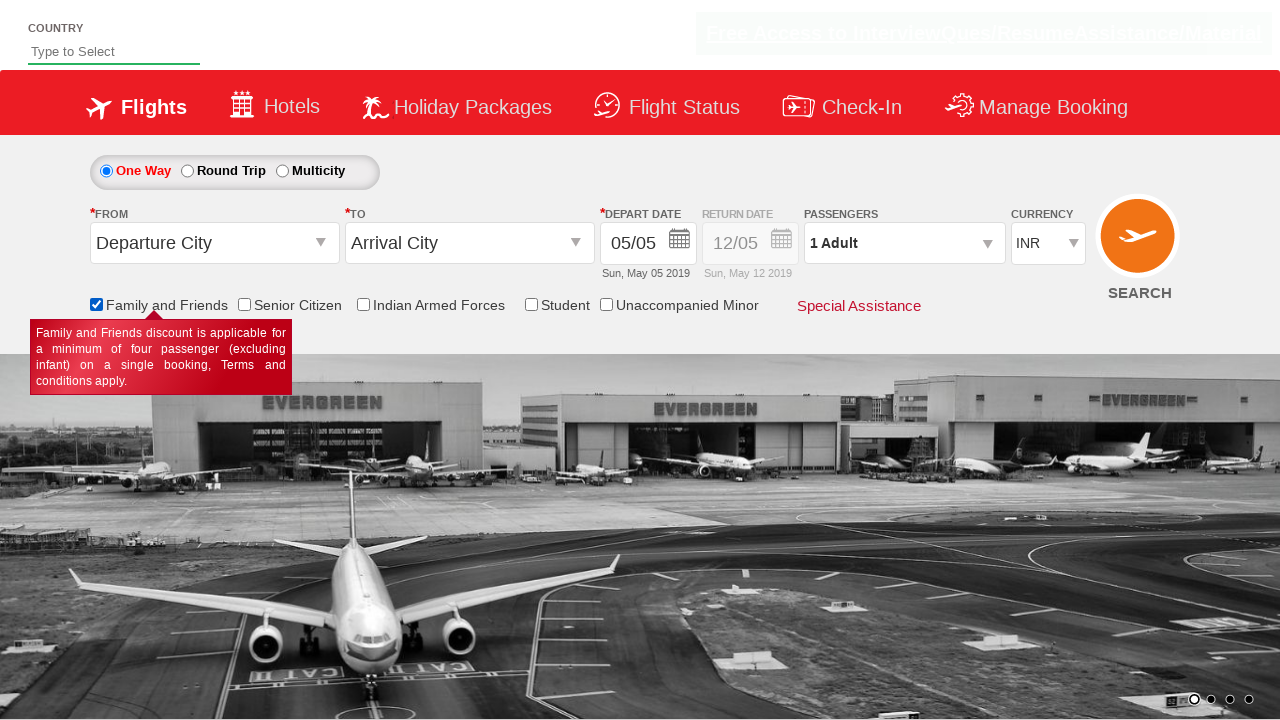

Verified checkbox selection states after clicking checkbox 0
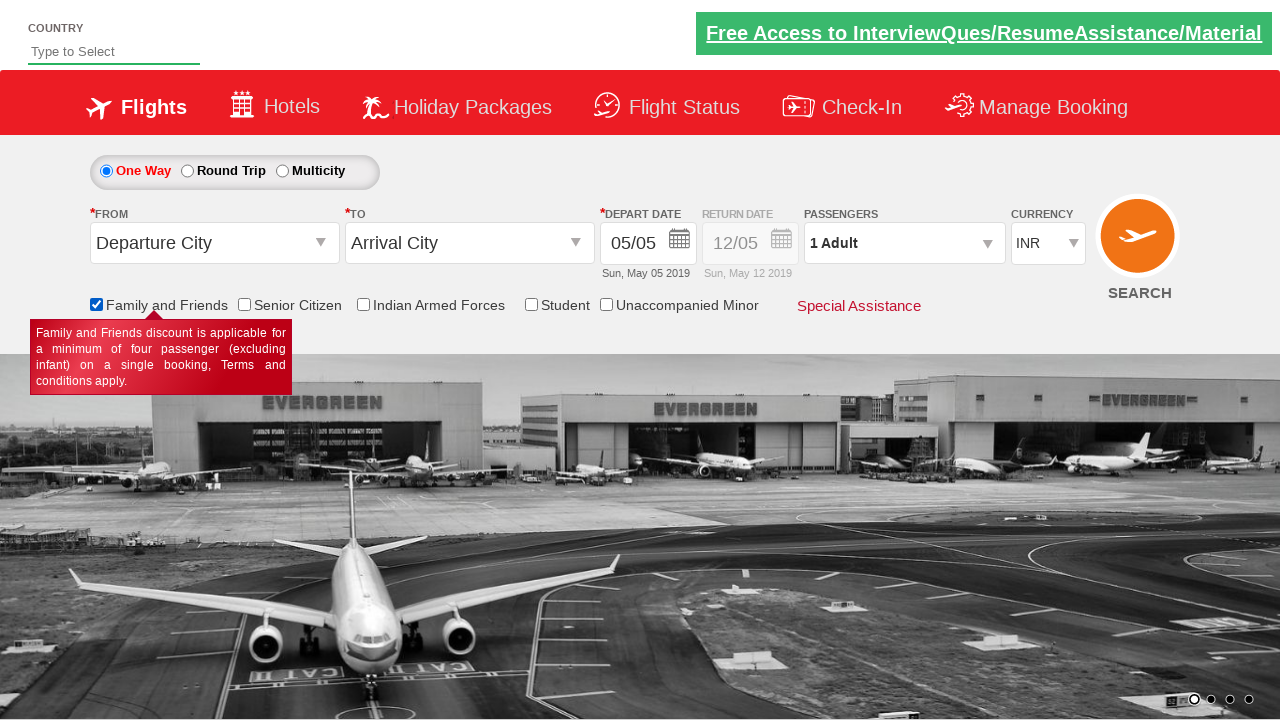

Asserted that checkbox 0 is selected
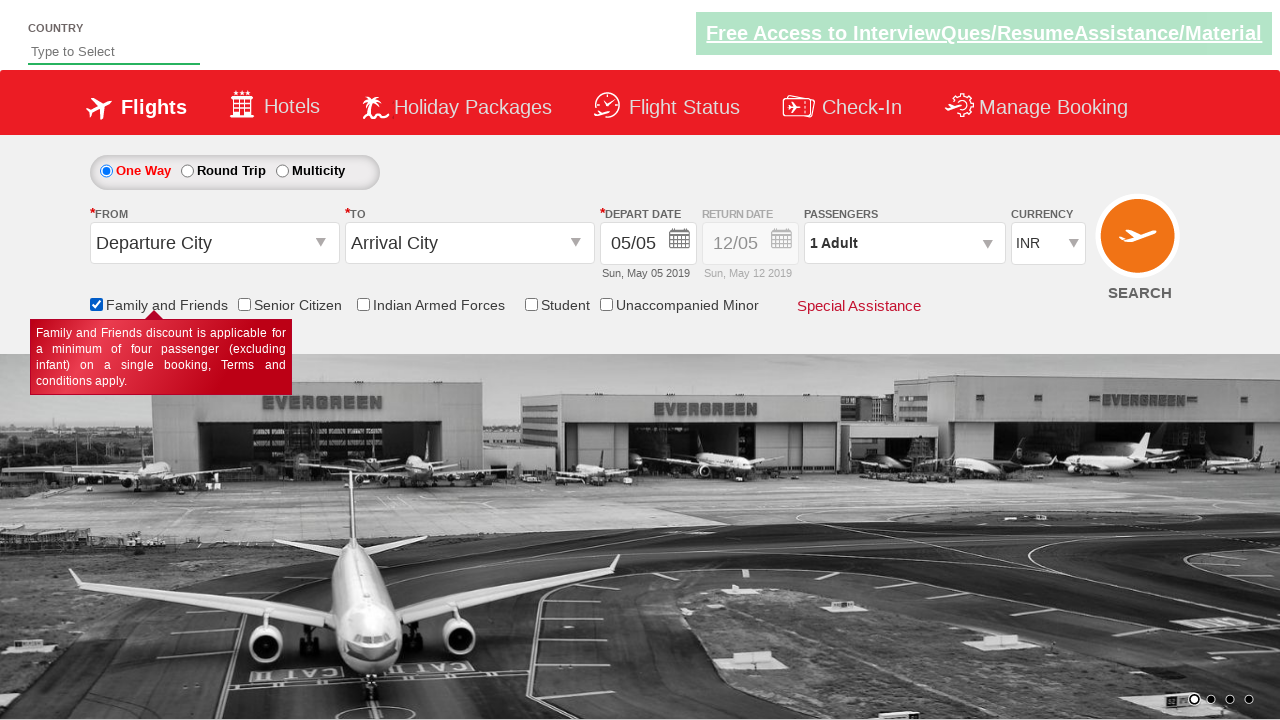

Clicked checkbox 1 at (244, 304) on #discount-checkbox div input >> nth=1
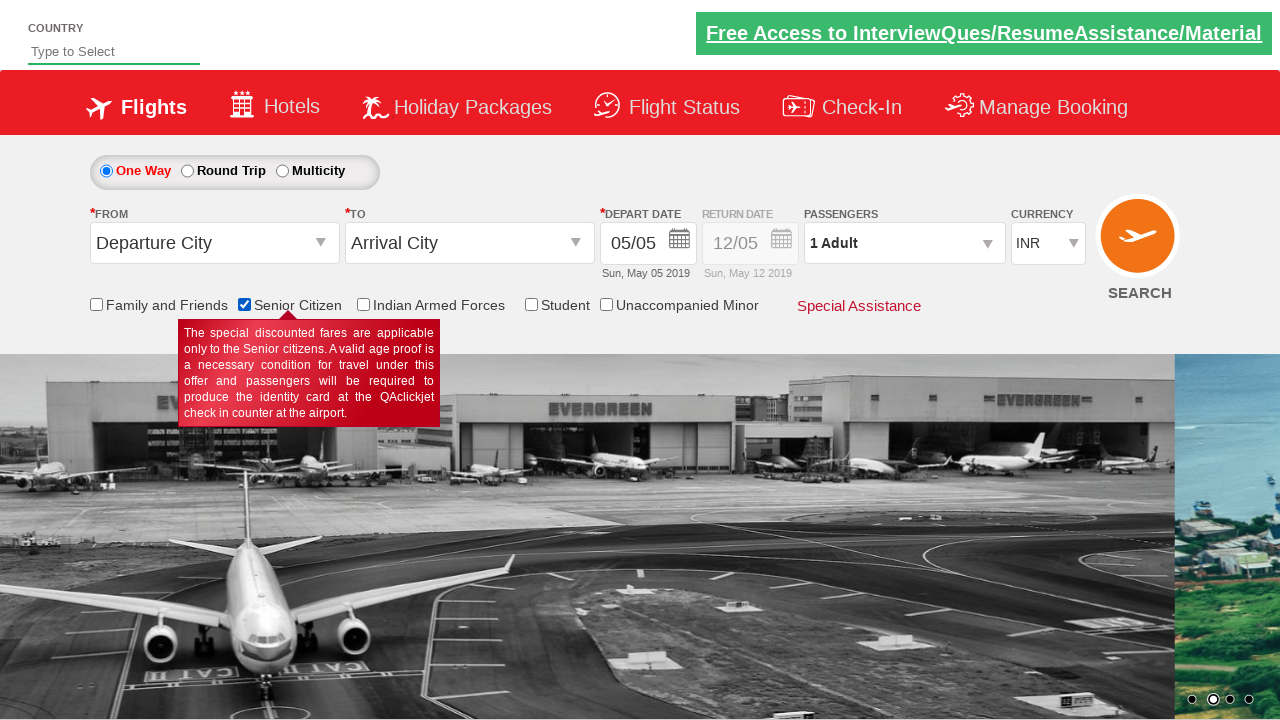

Verified checkbox selection states after clicking checkbox 1
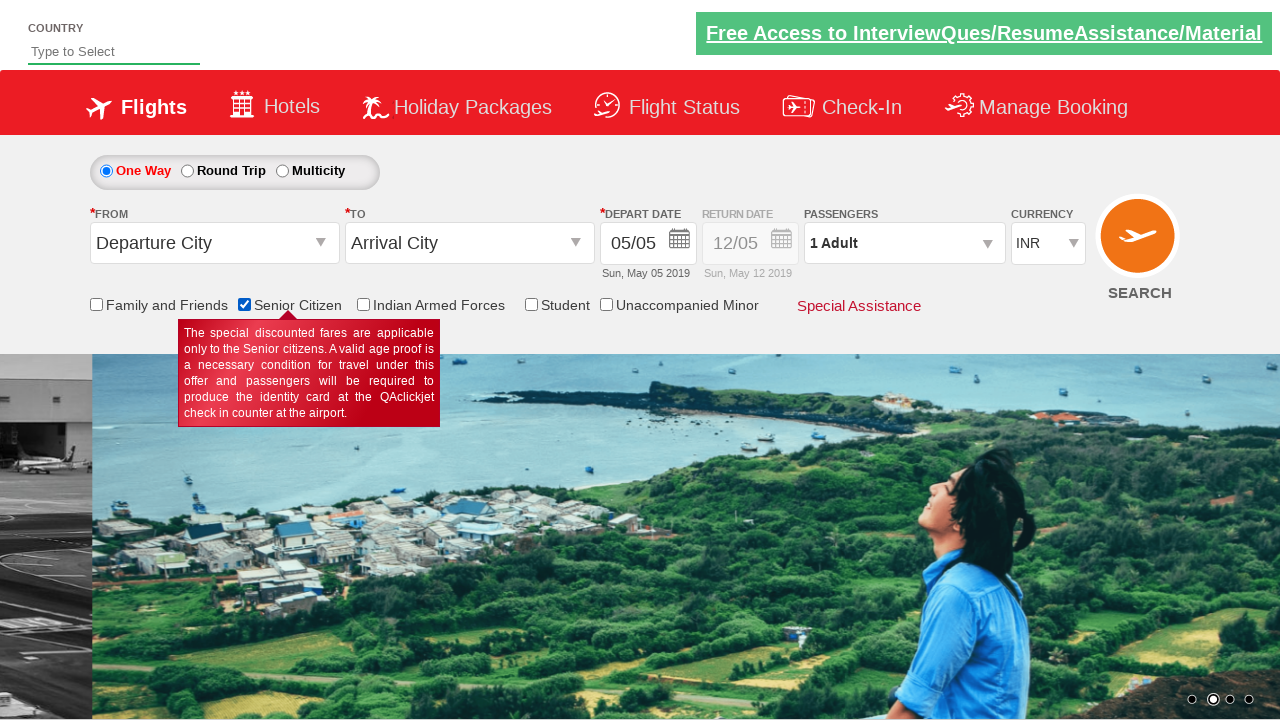

Asserted that checkbox 1 is selected
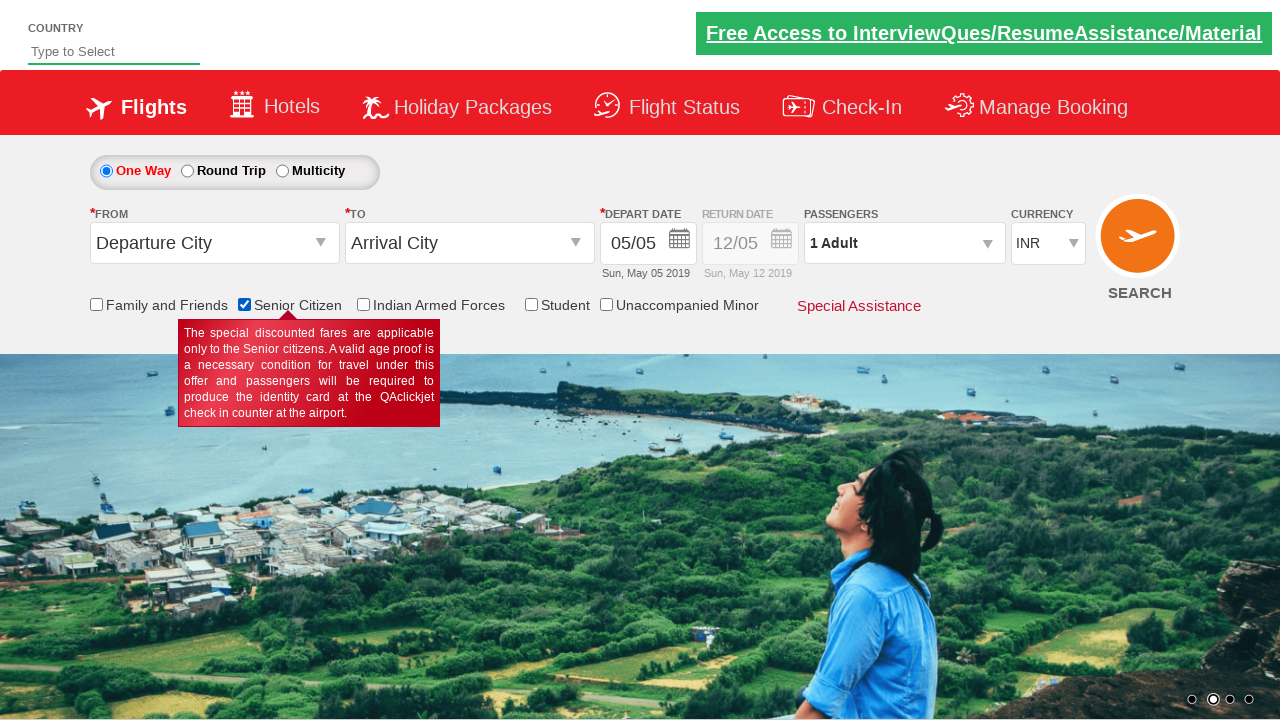

Clicked checkbox 2 at (363, 304) on #discount-checkbox div input >> nth=2
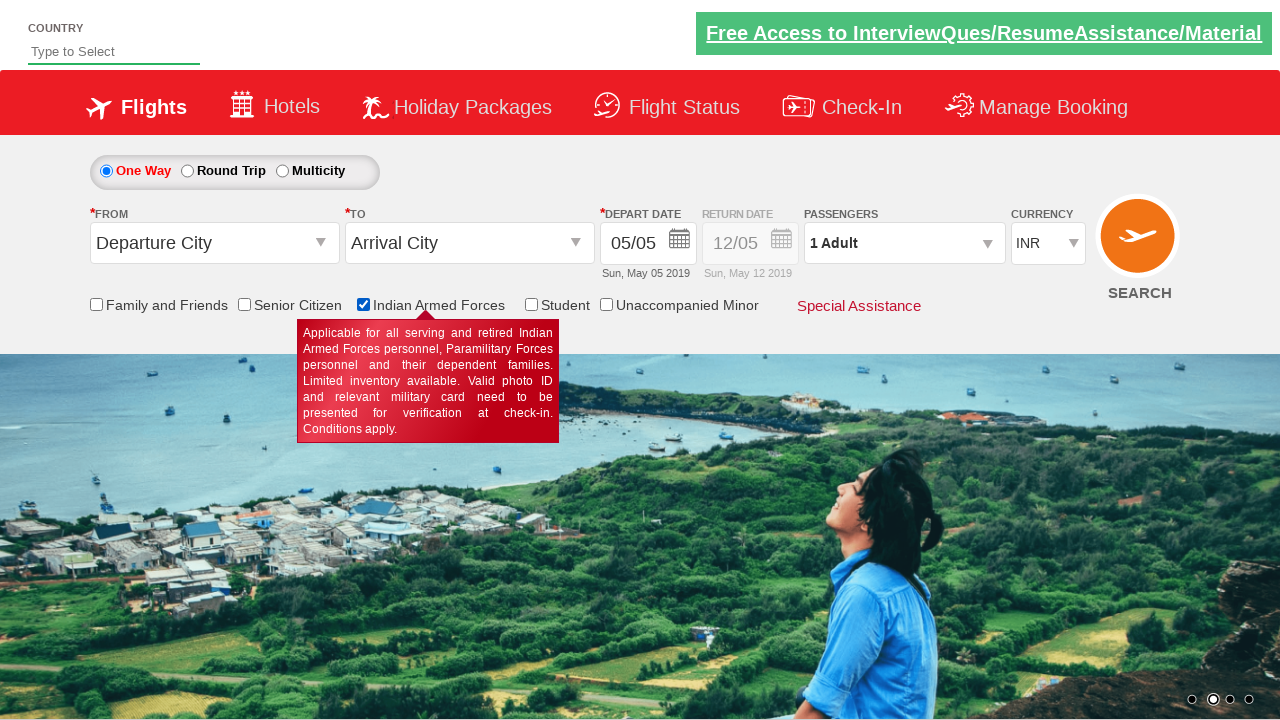

Verified checkbox selection states after clicking checkbox 2
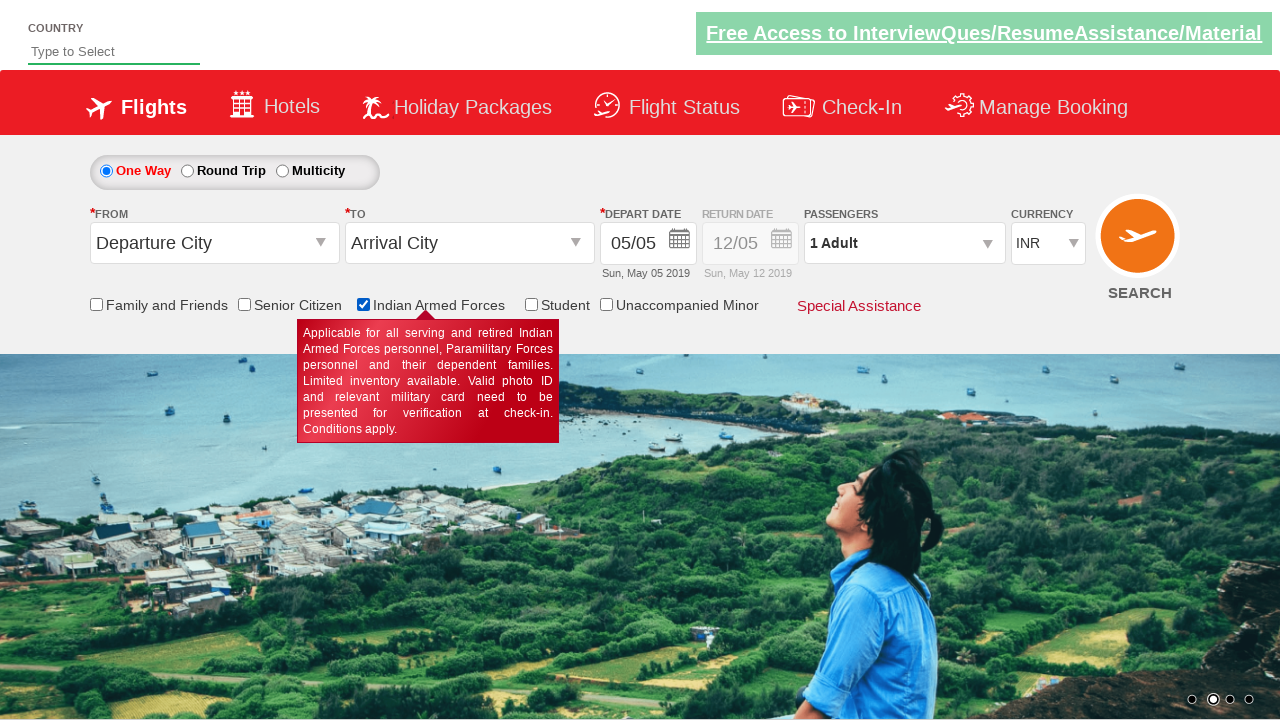

Asserted that checkbox 2 is selected
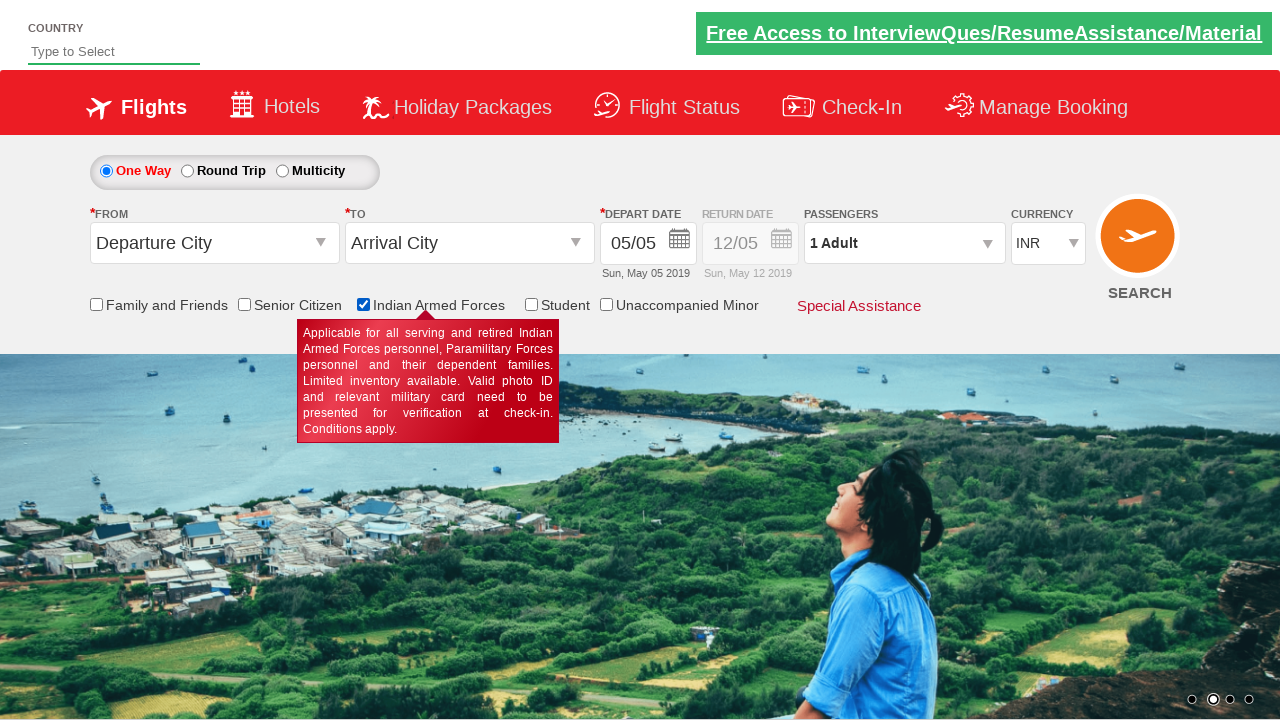

Clicked checkbox 3 at (531, 304) on #discount-checkbox div input >> nth=3
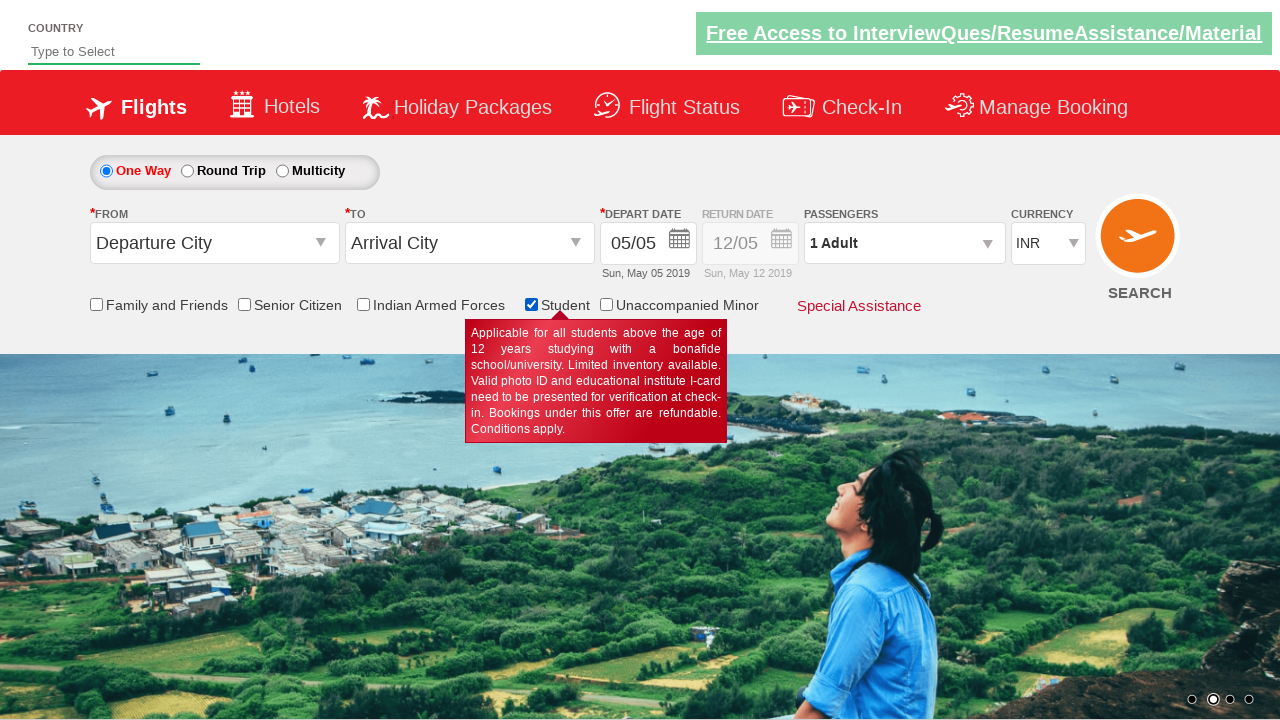

Verified checkbox selection states after clicking checkbox 3
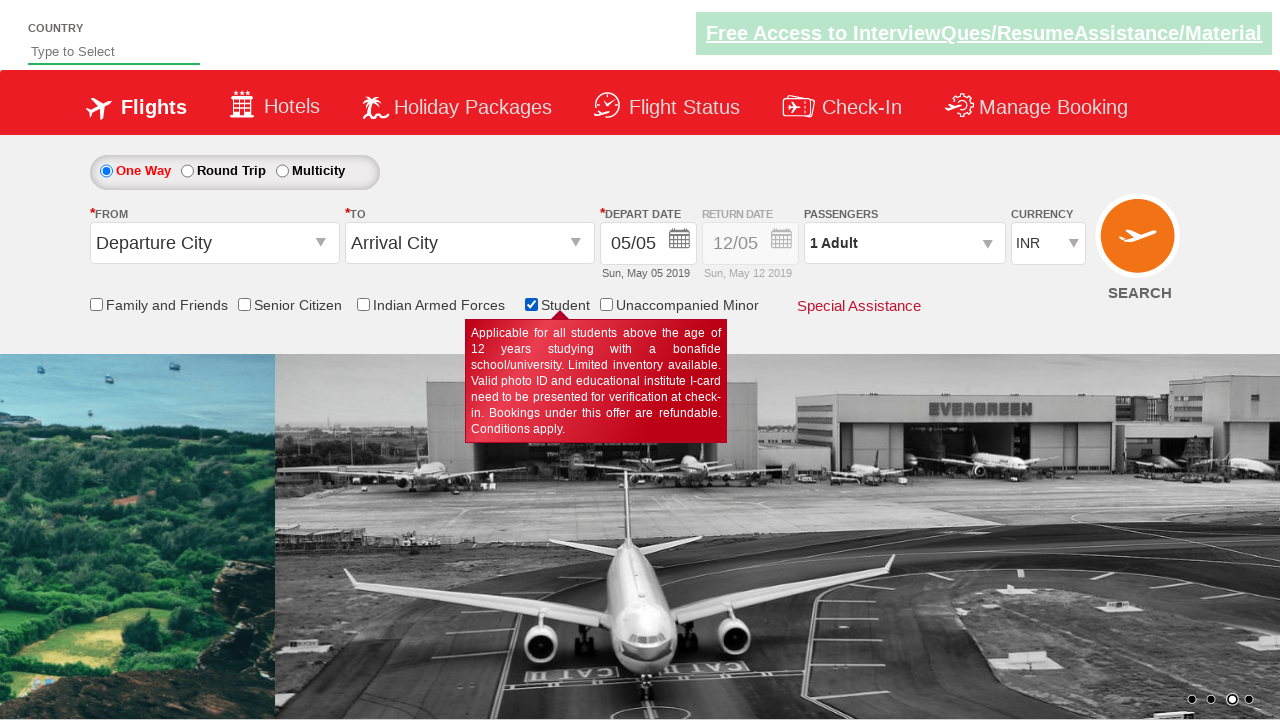

Asserted that checkbox 3 is selected
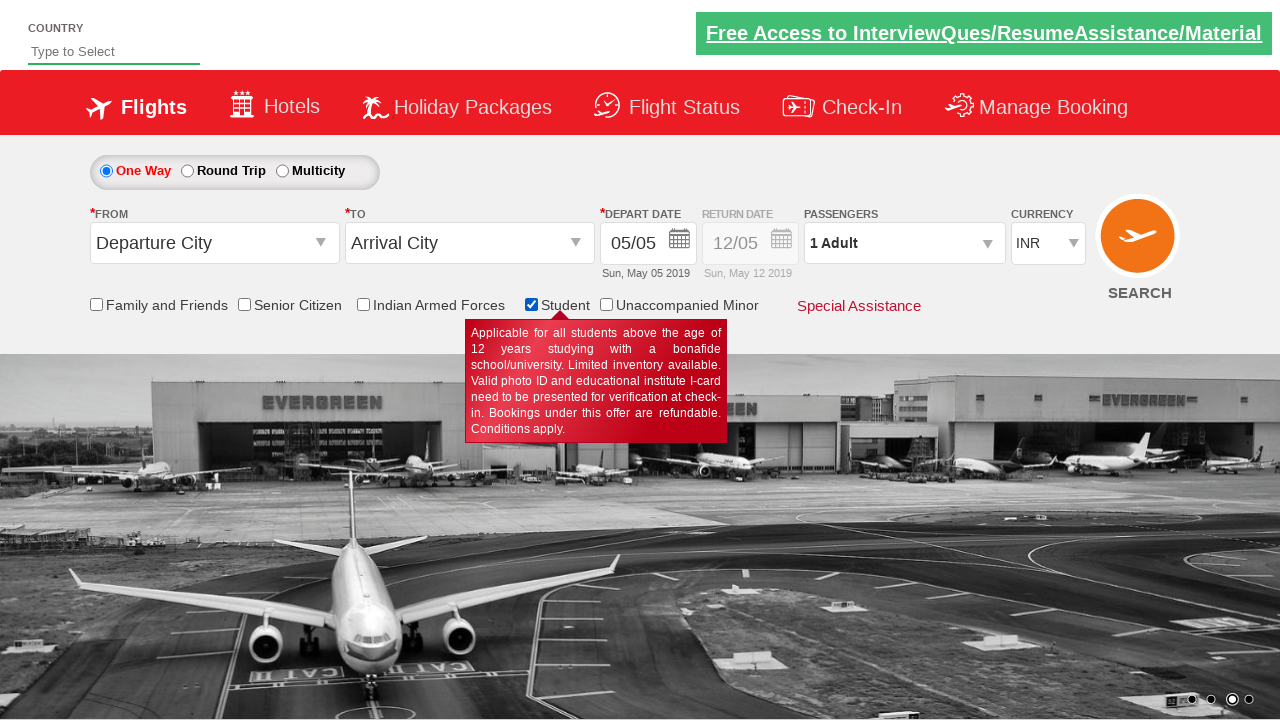

Clicked checkbox 4 at (606, 304) on #discount-checkbox div input >> nth=4
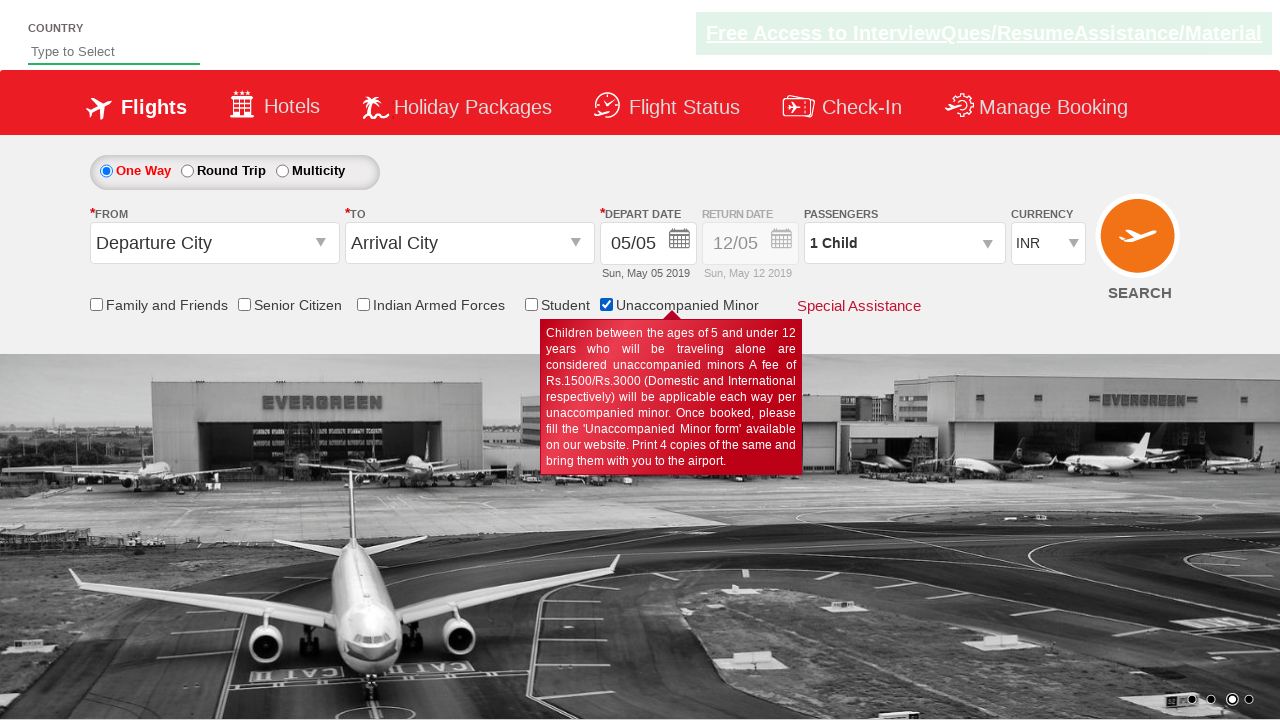

Verified checkbox selection states after clicking checkbox 4
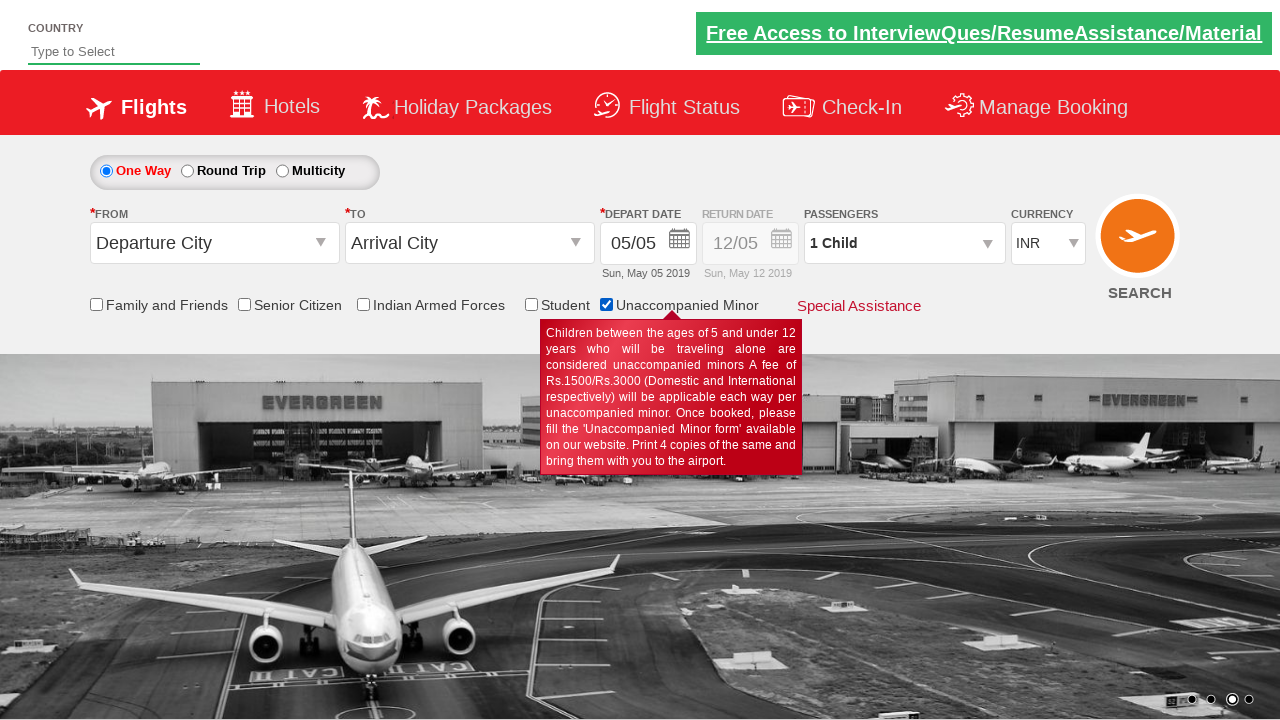

Asserted that checkbox 4 is selected
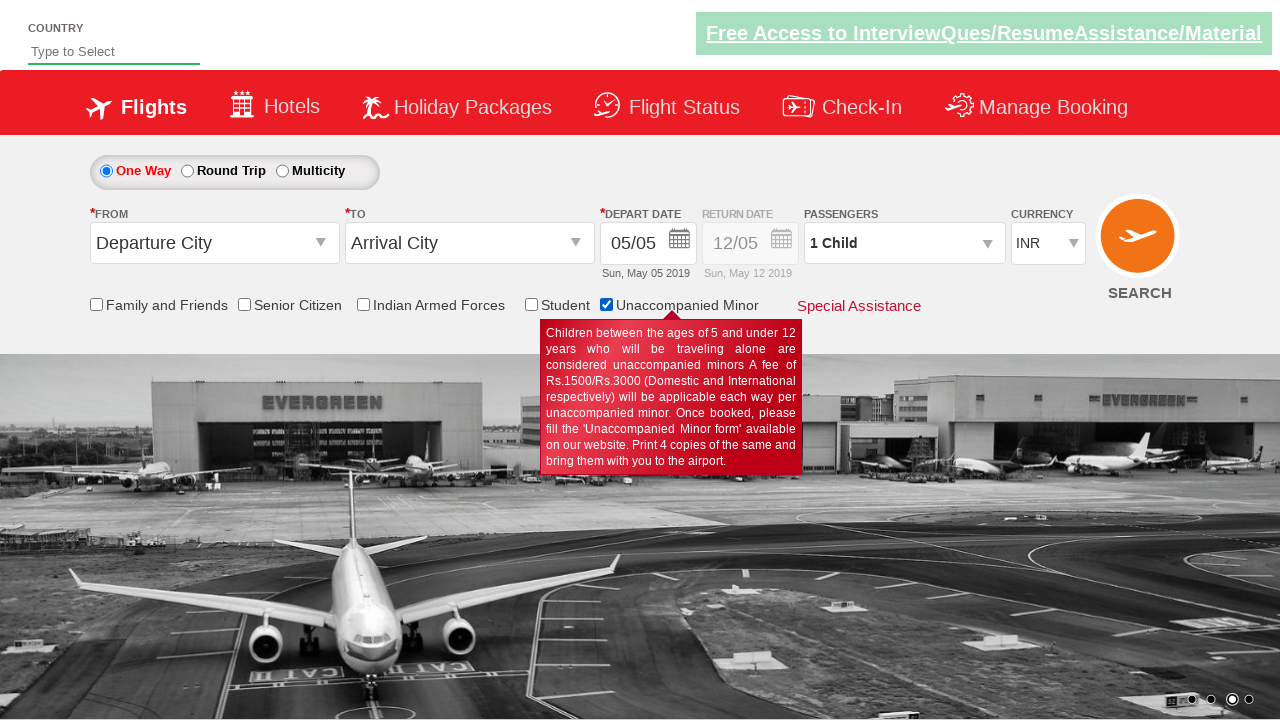

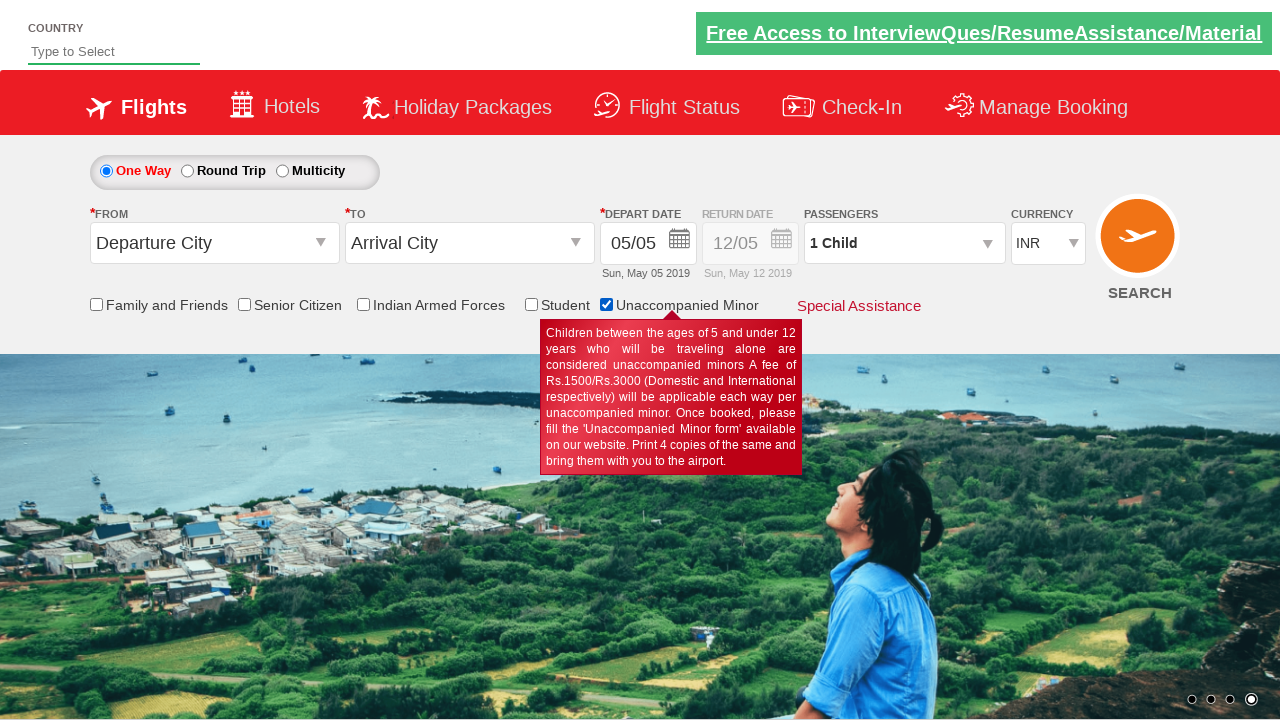